Tests selecting an option from the Old Style Select Menu by choosing "Green"

Starting URL: https://demoqa.com/select-menu

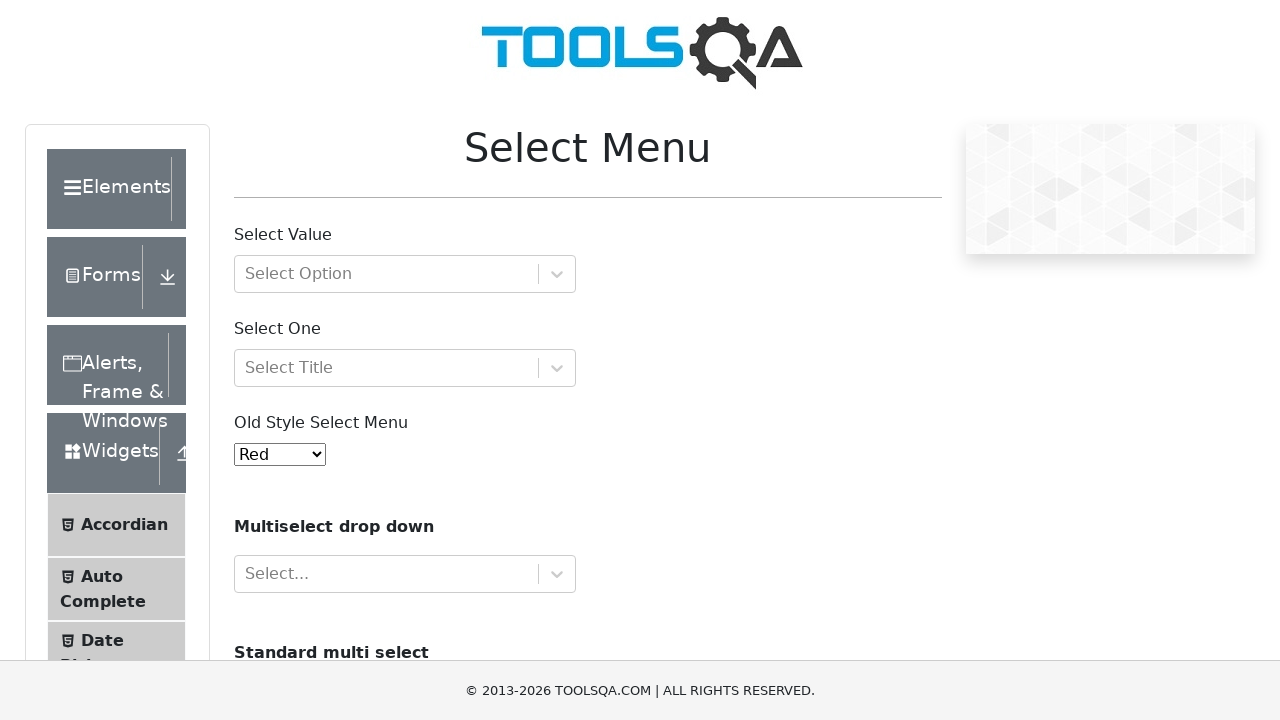

Navigated to select menu demo page
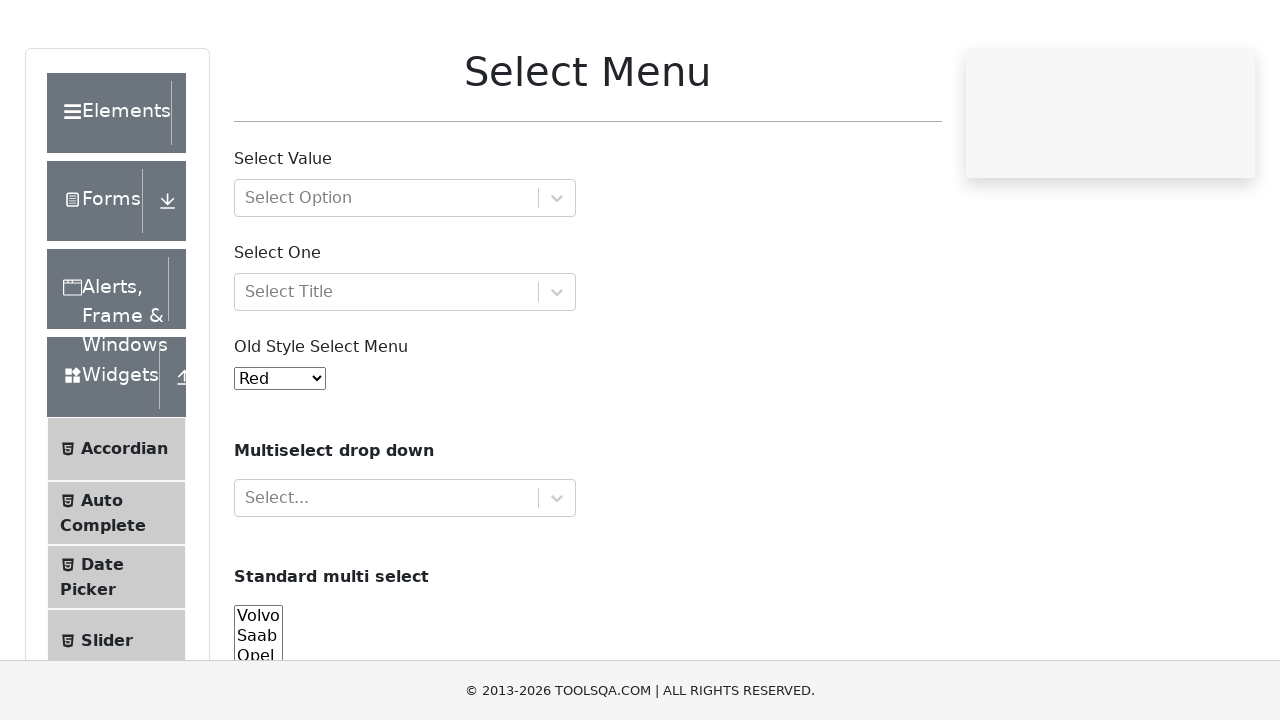

Selected 'Green' option from the Old Style Select Menu on #oldSelectMenu
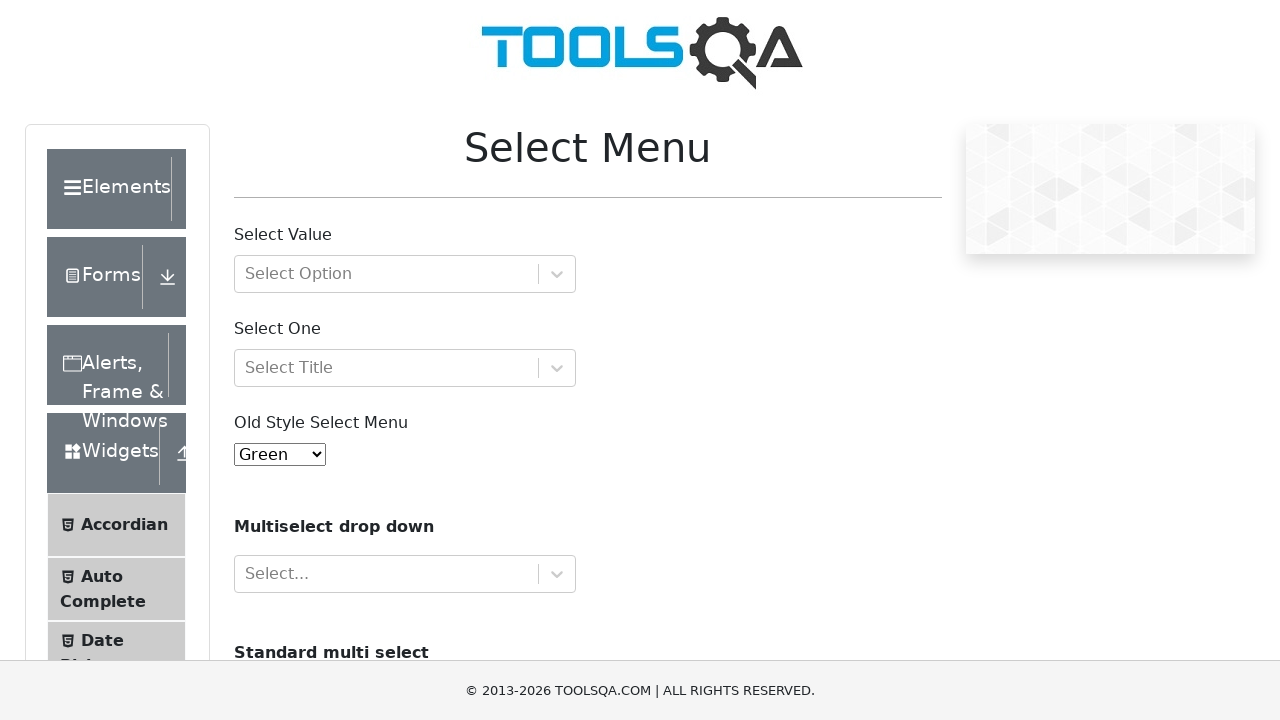

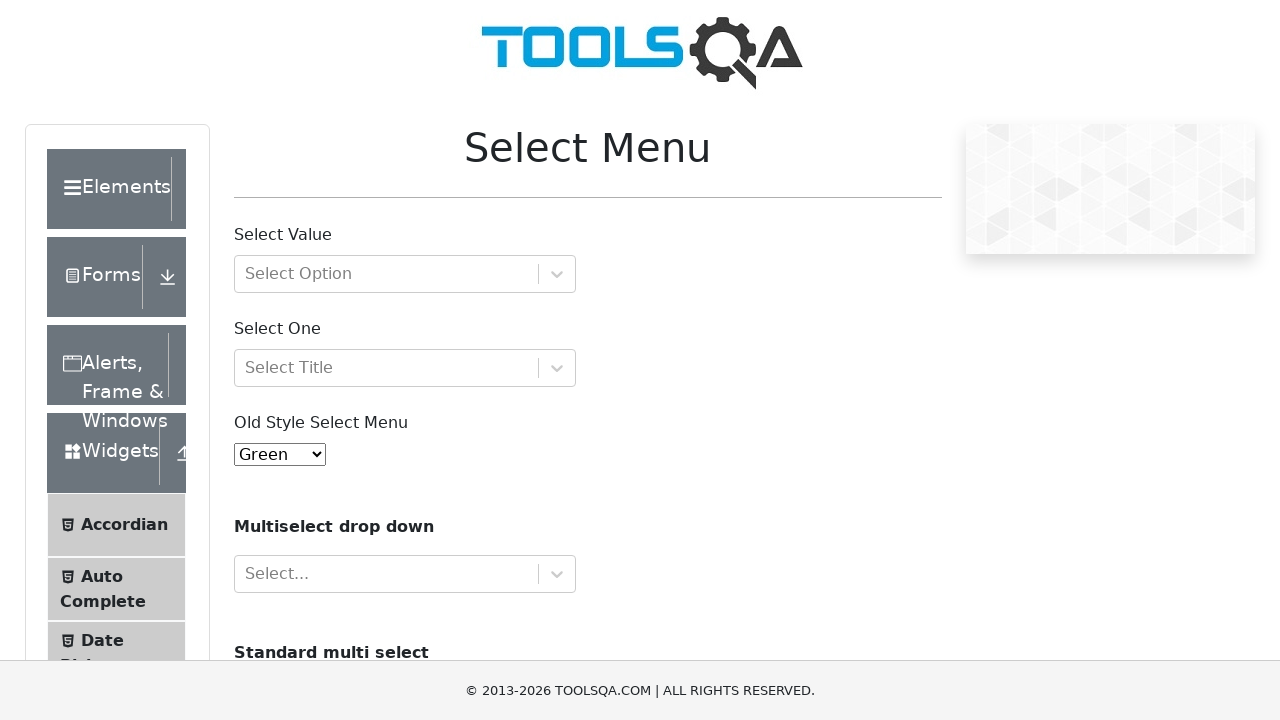